Tests a progress bar widget by starting it, waiting for completion, resetting, and restarting it

Starting URL: https://demoqa.com/progress-bar

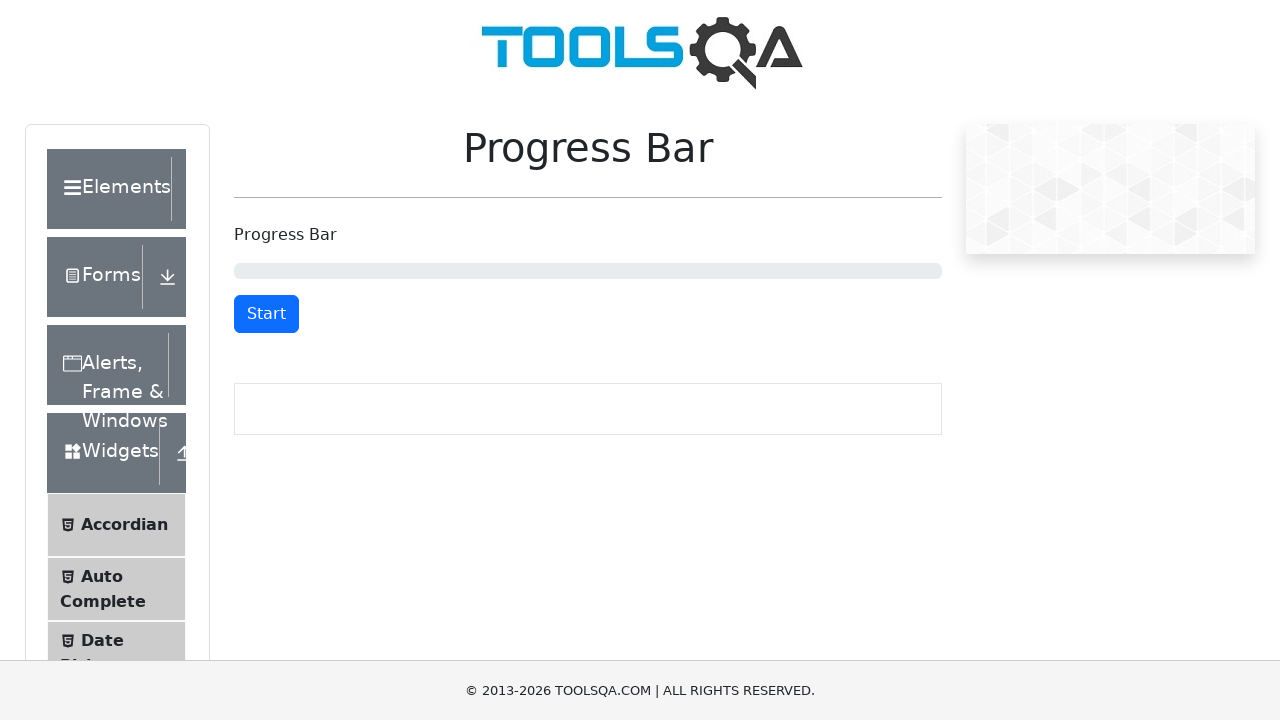

Clicked Start button to begin progress bar at (266, 314) on text='Start'
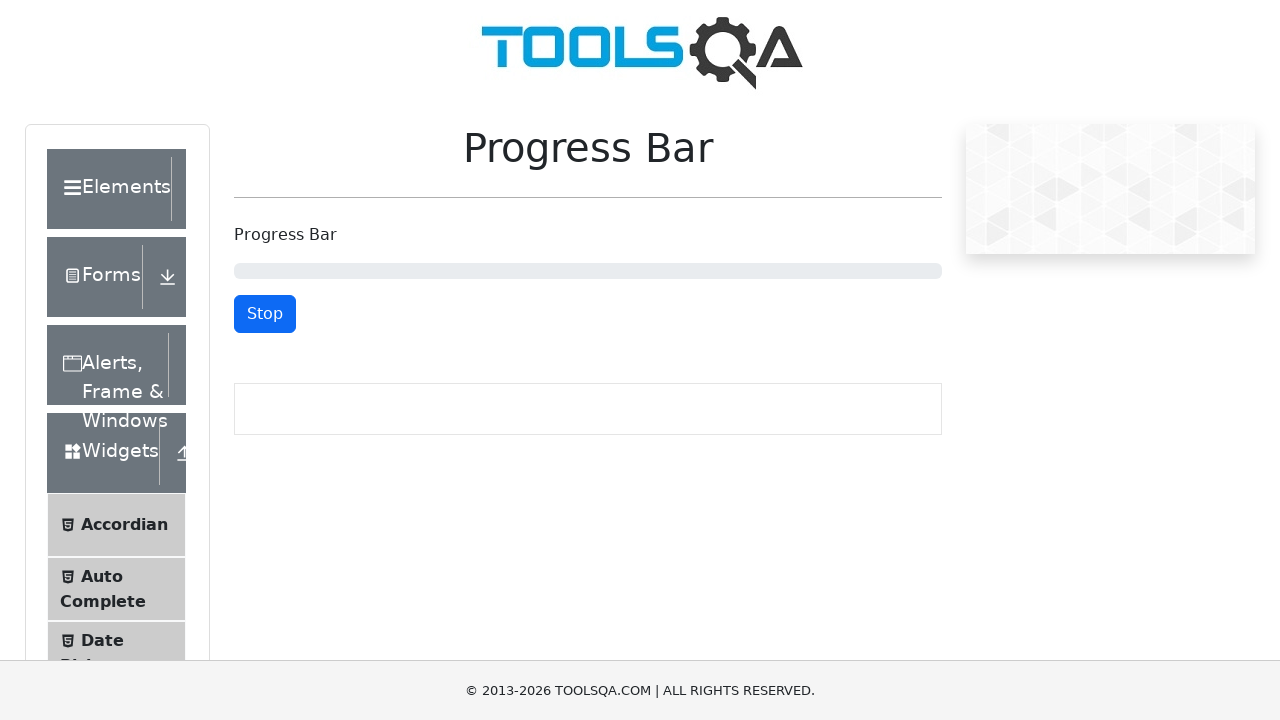

Progress bar completed (aria-valuenow reached 100)
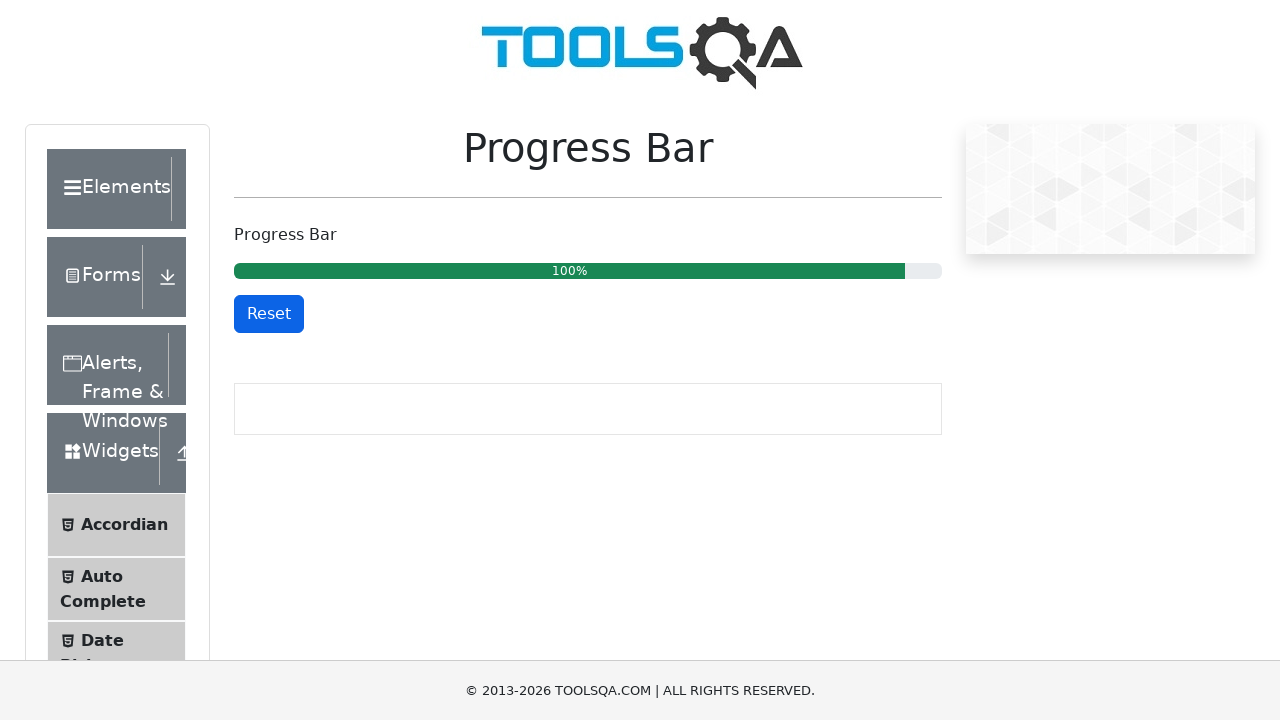

Clicked Reset button to reset progress bar at (269, 314) on text='Reset'
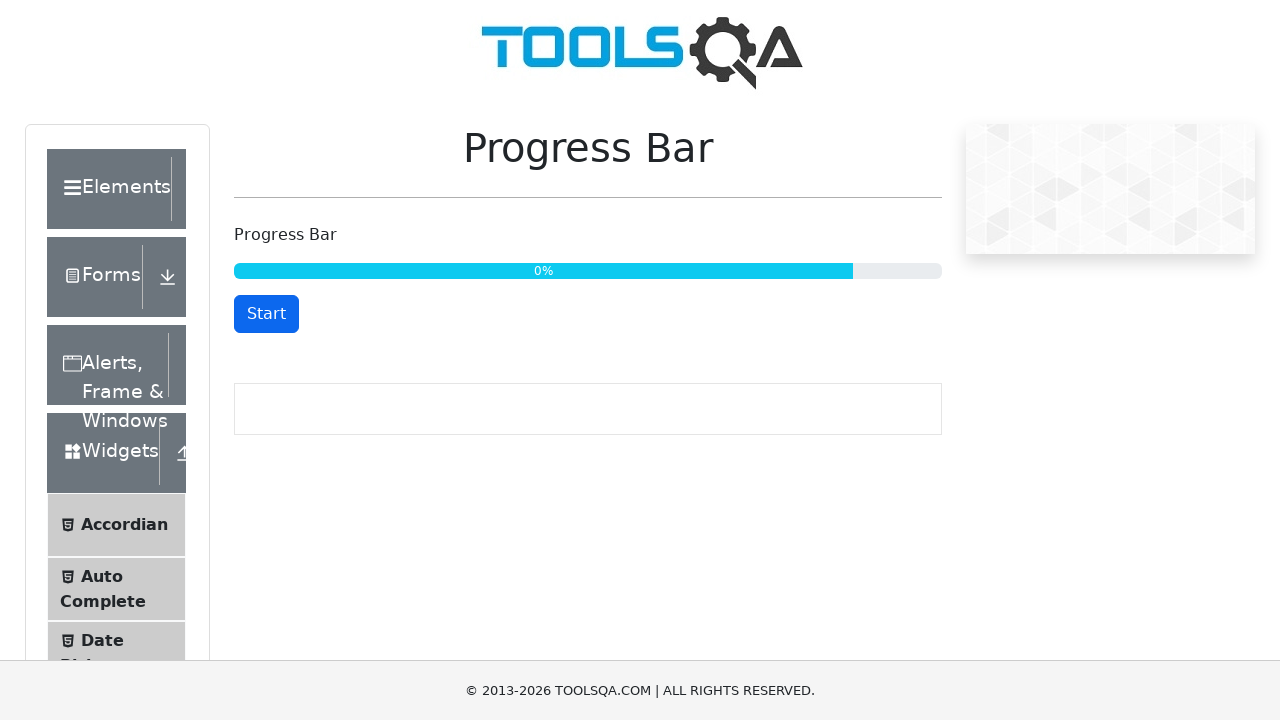

Clicked Start button again to restart progress bar at (266, 314) on text='Start'
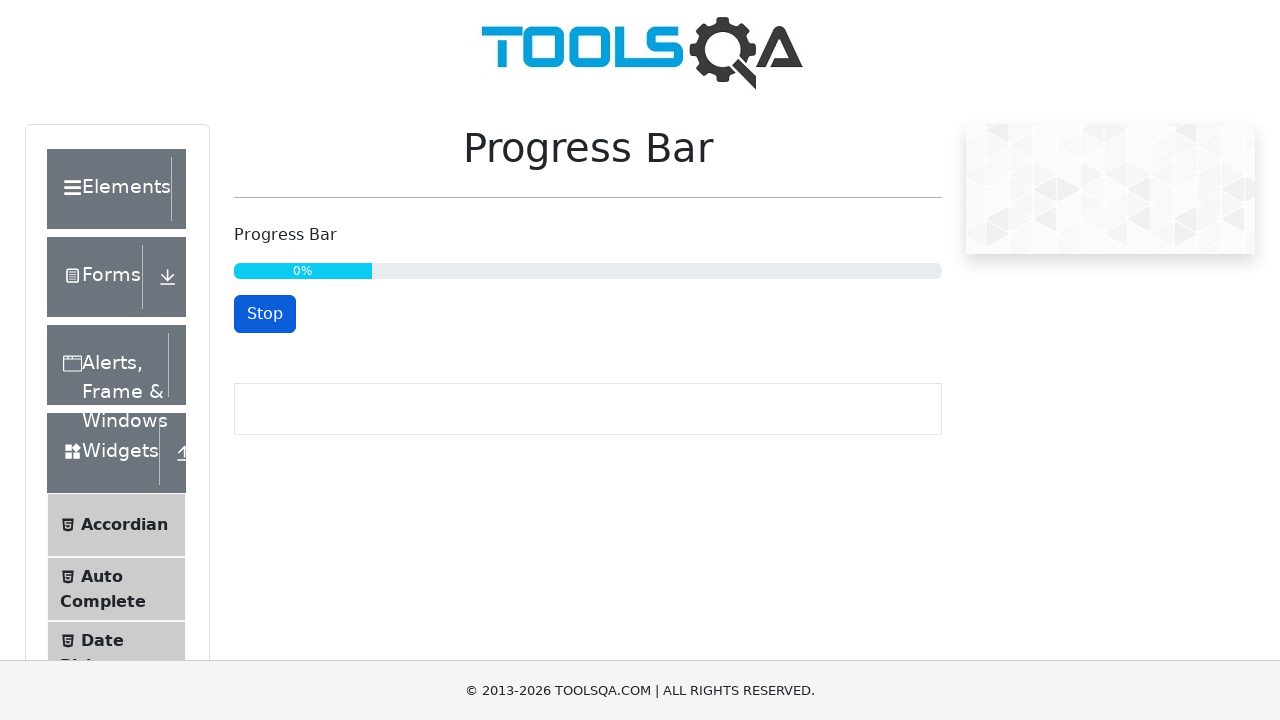

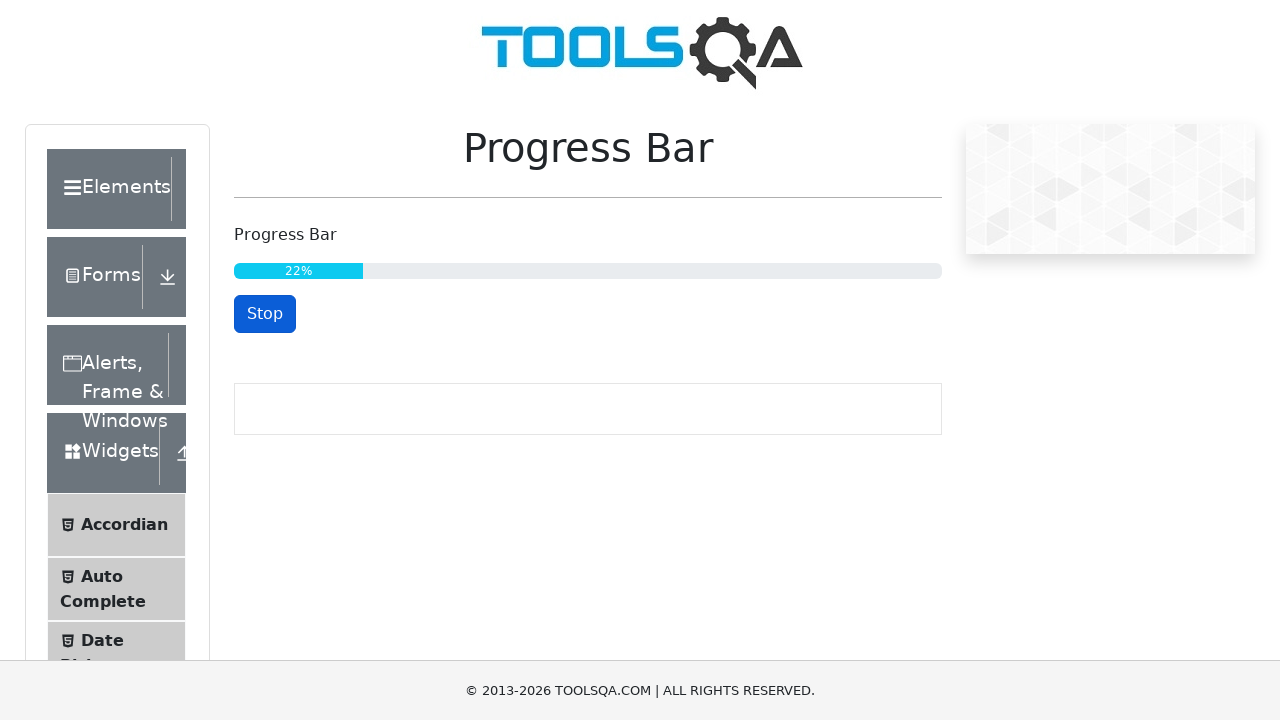